Tests a form with text fields by filling in user information and copying current address to permanent address using keyboard shortcuts

Starting URL: https://demoqa.com/text-box

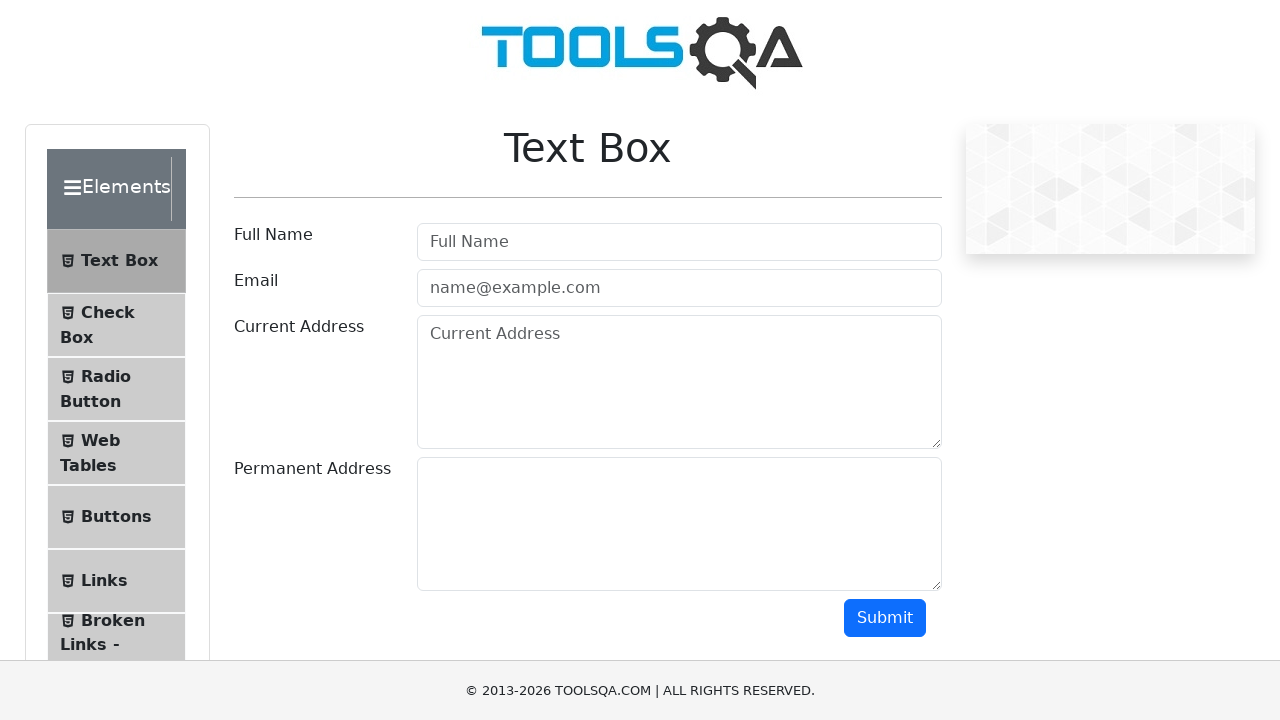

Filled userName field with 'Rajendra Babu' on #userName
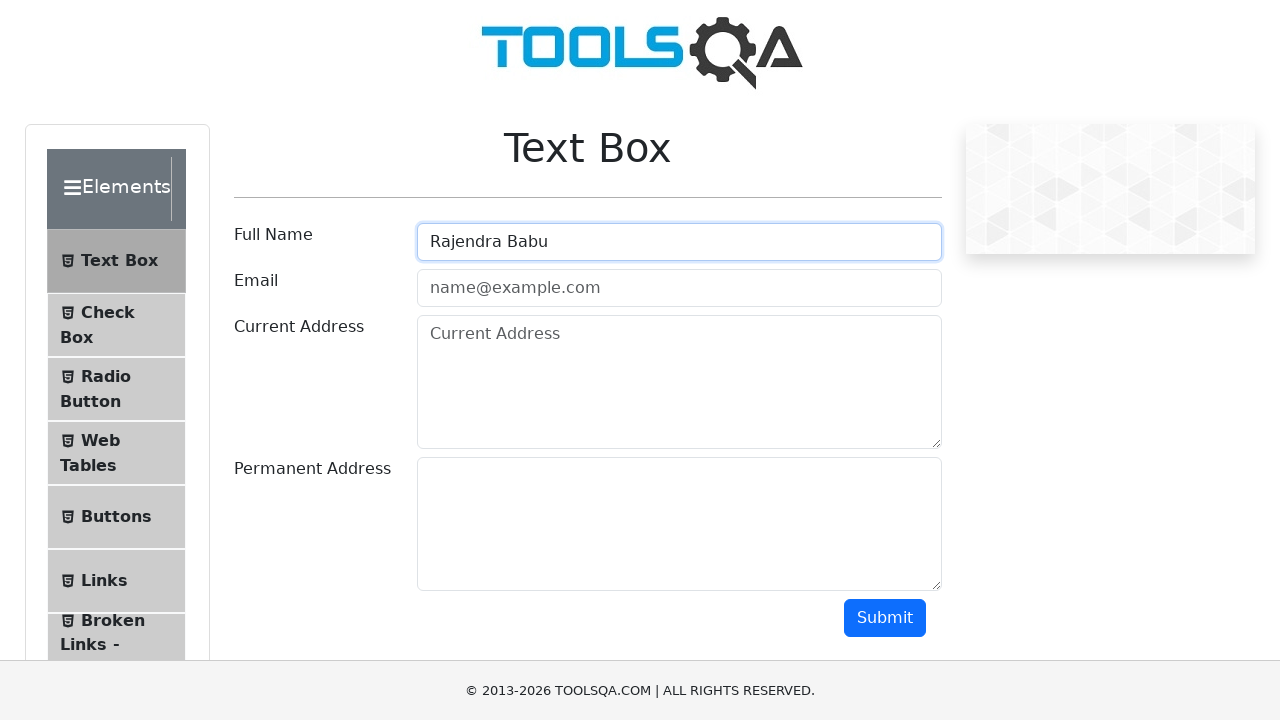

Filled userEmail field with 'RajendraBabu@gmail.com' on #userEmail
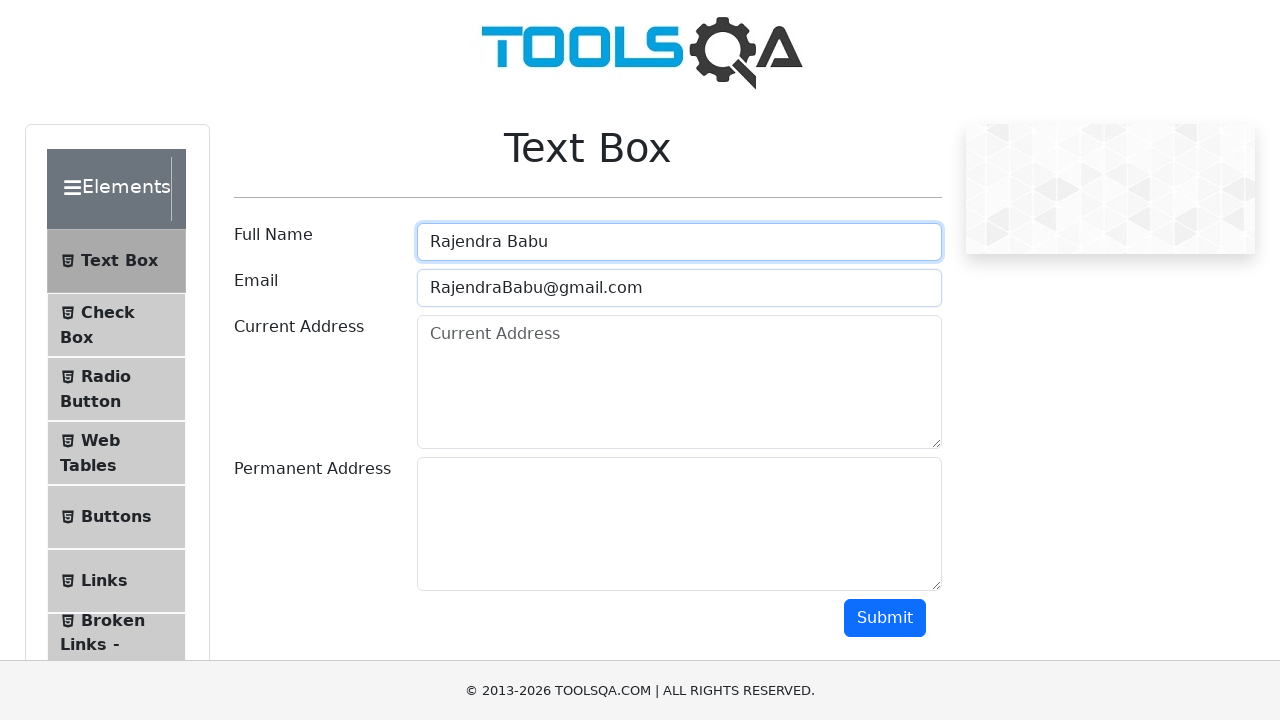

Filled currentAddress field with '123, Cross1 , Street2 , Bangalore' on #currentAddress
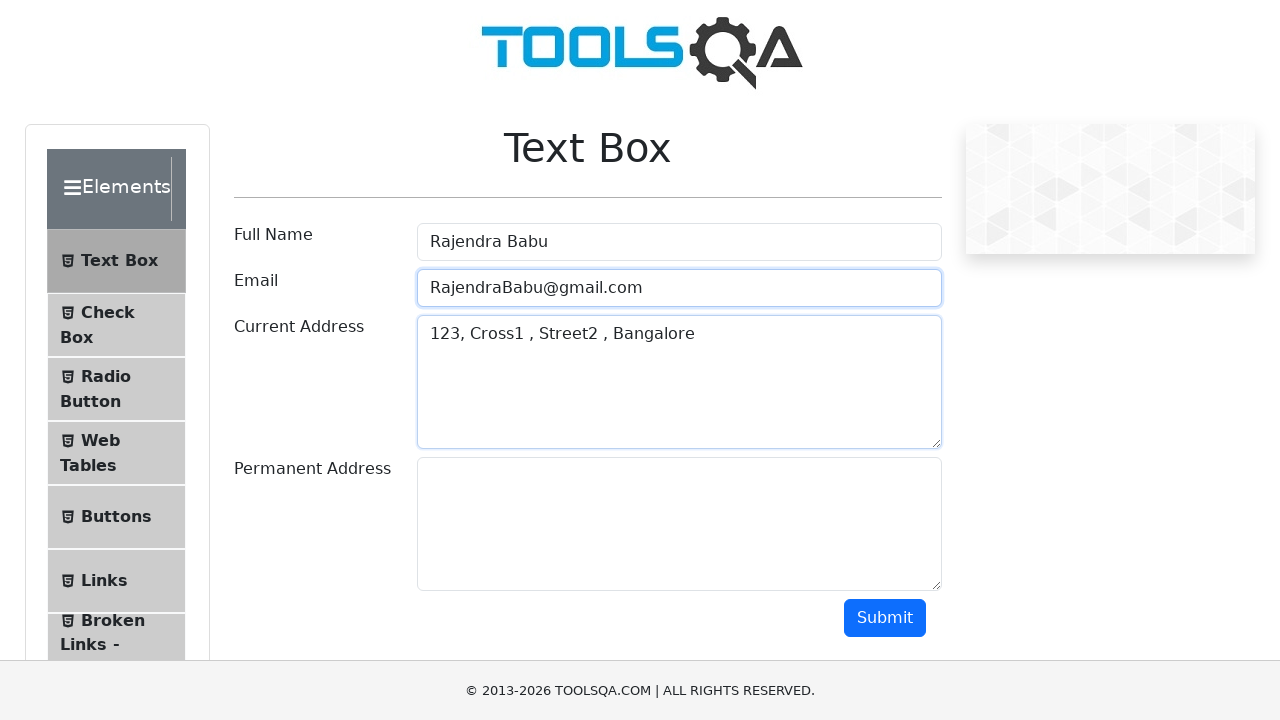

Clicked on currentAddress field at (679, 382) on #currentAddress
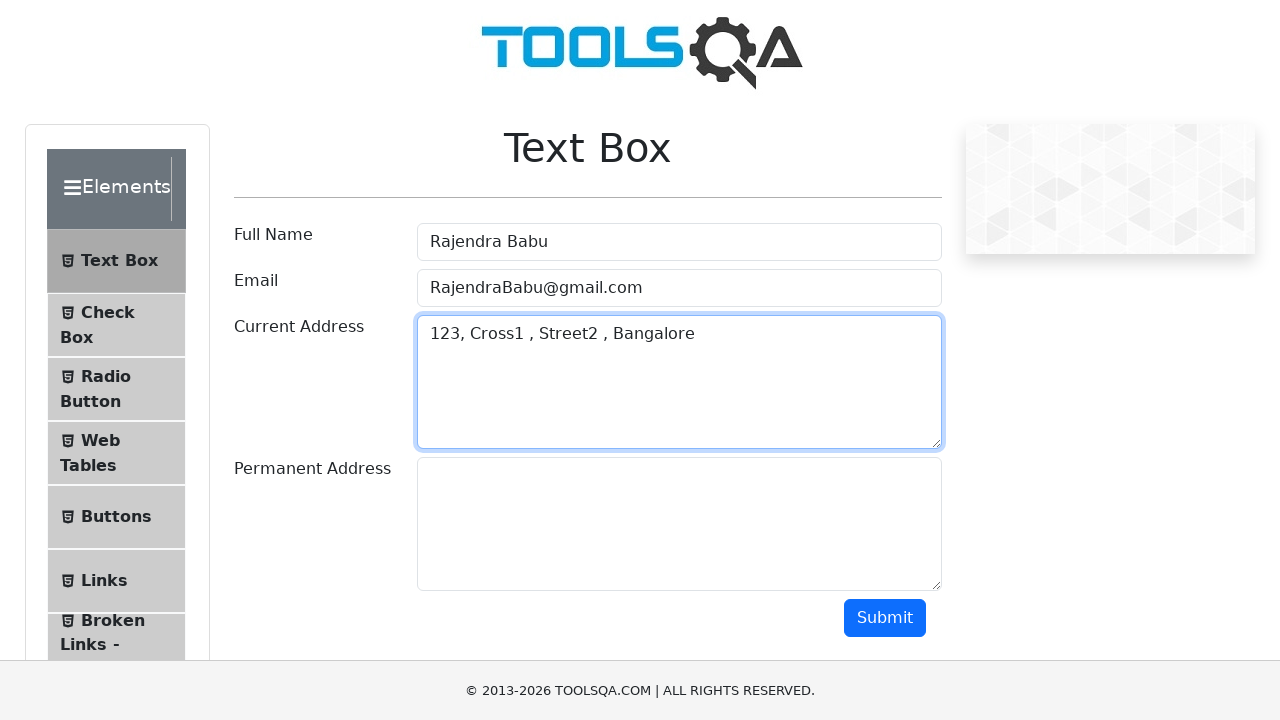

Selected all text in currentAddress field using Ctrl+A
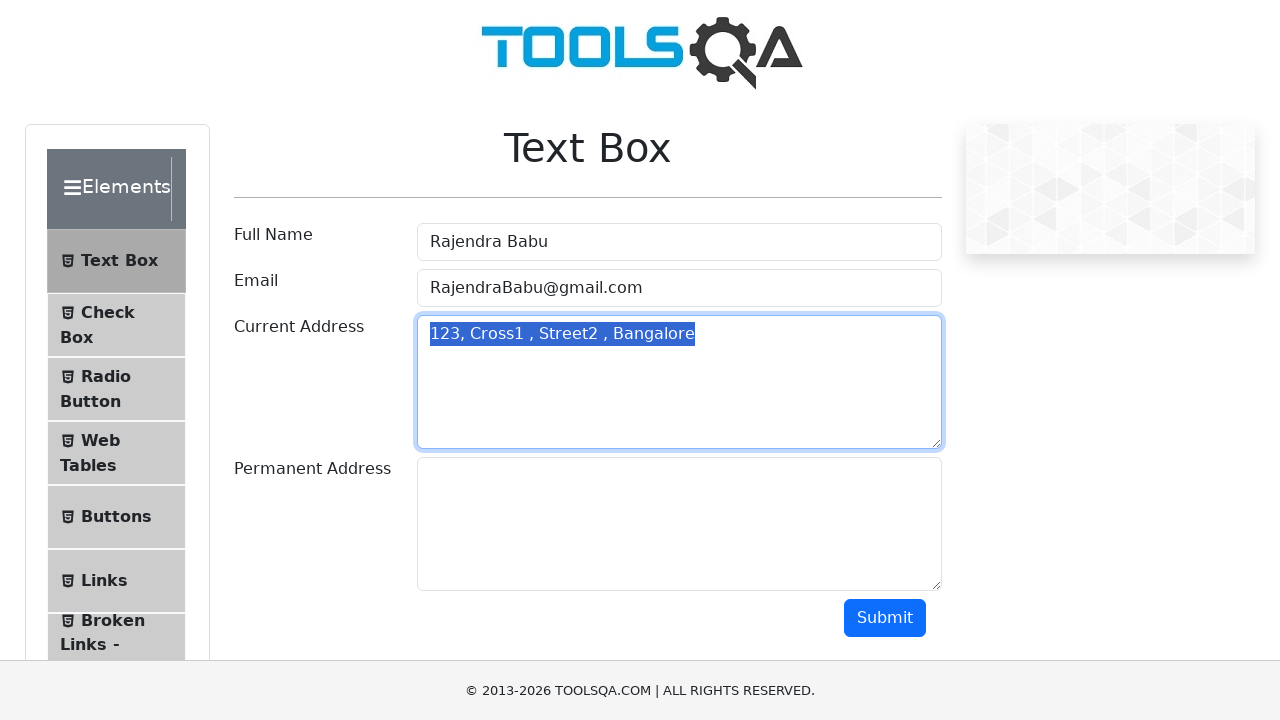

Copied selected text from currentAddress field using Ctrl+C
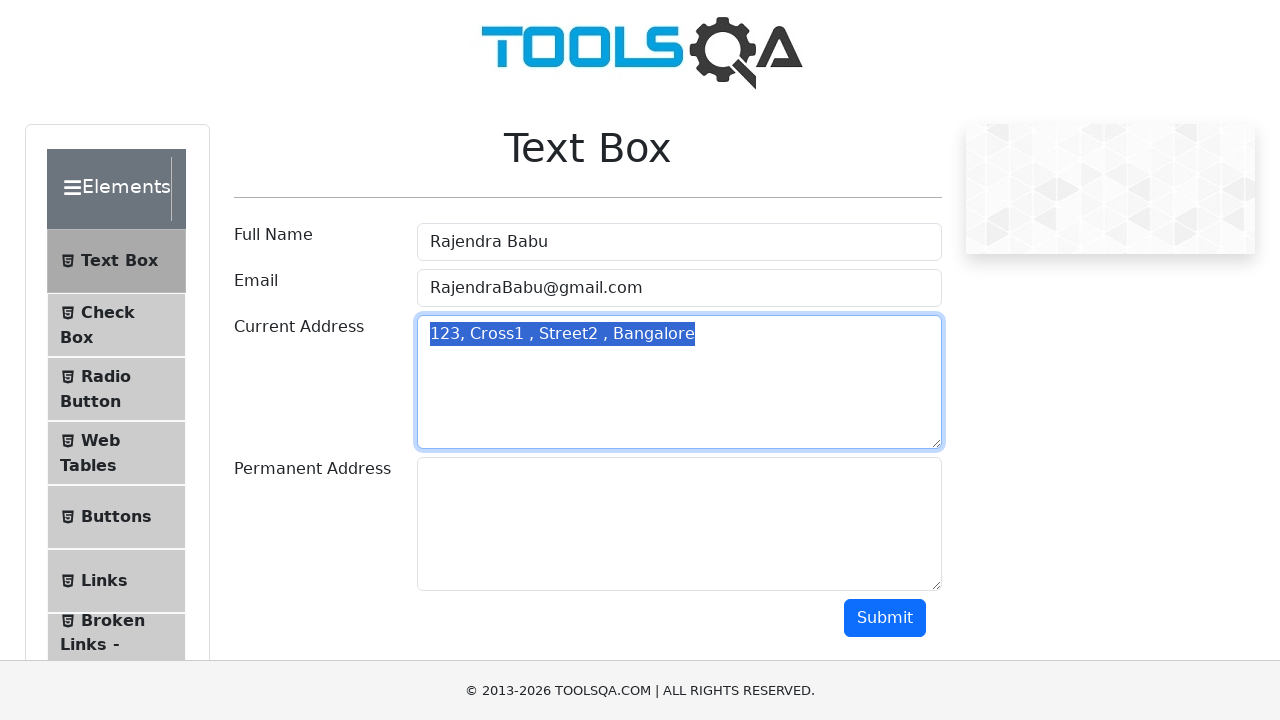

Clicked on permanentAddress field at (679, 524) on #permanentAddress
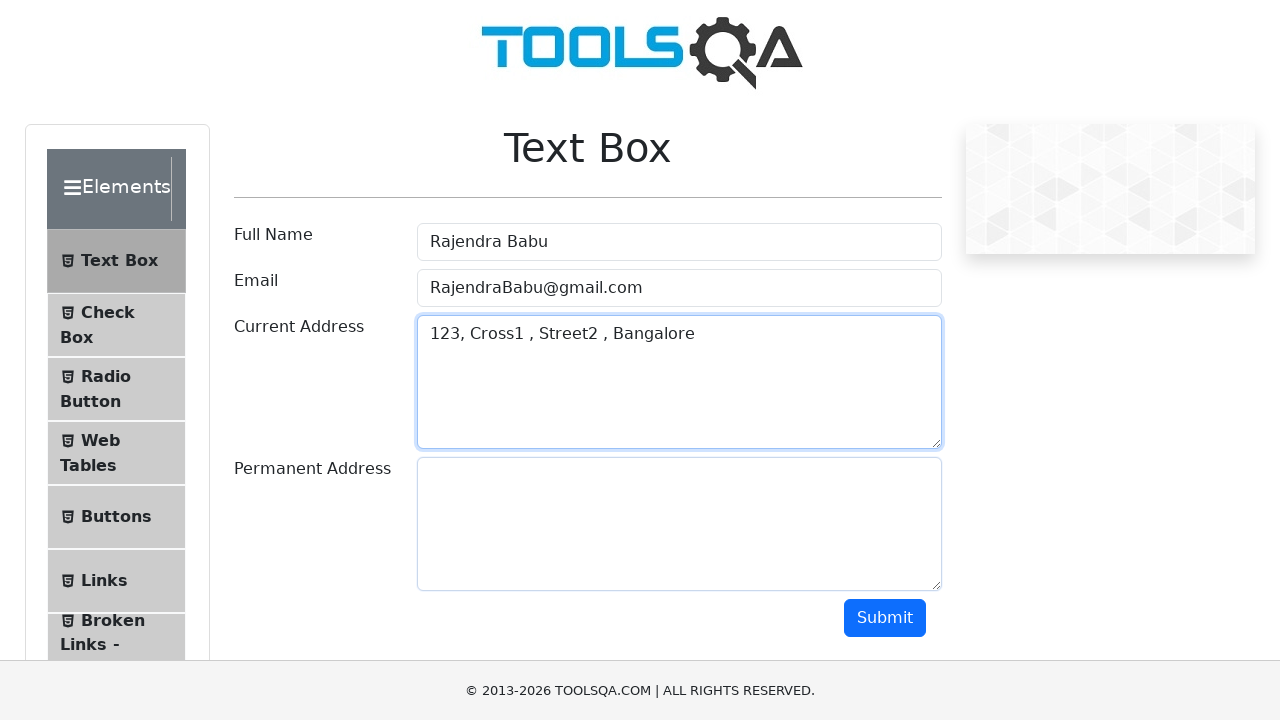

Pasted copied address into permanentAddress field using Ctrl+V
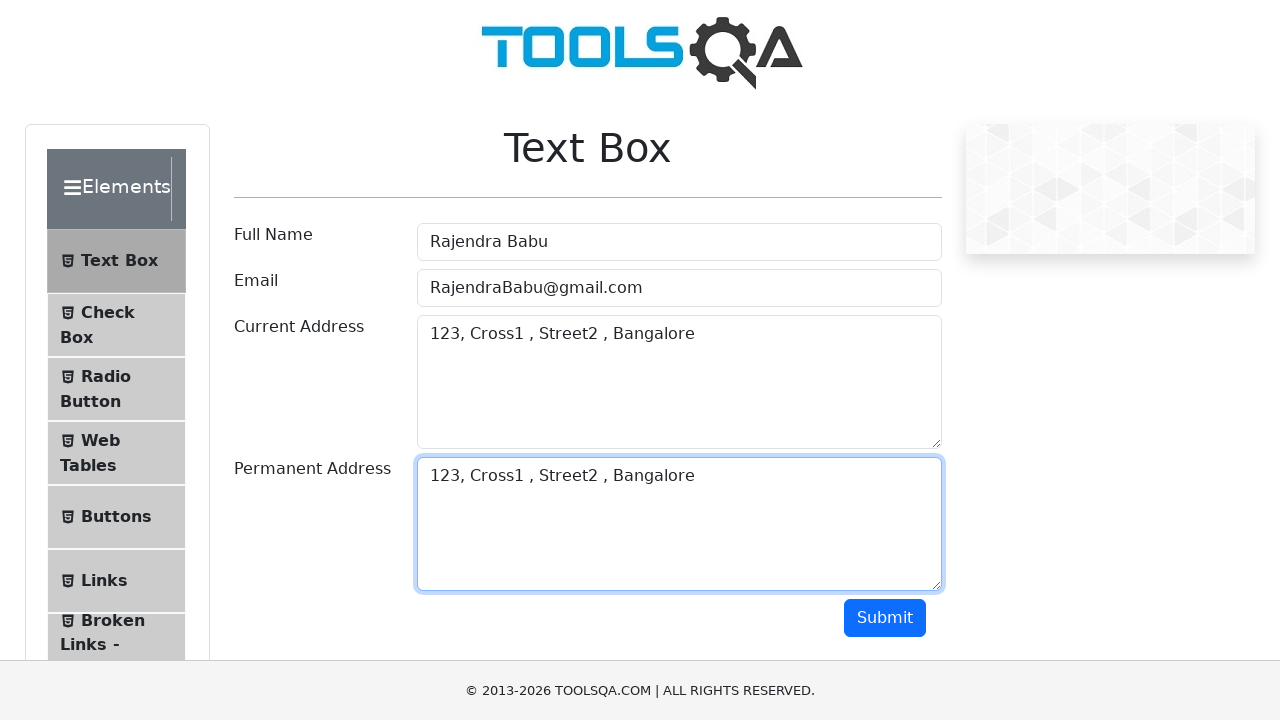

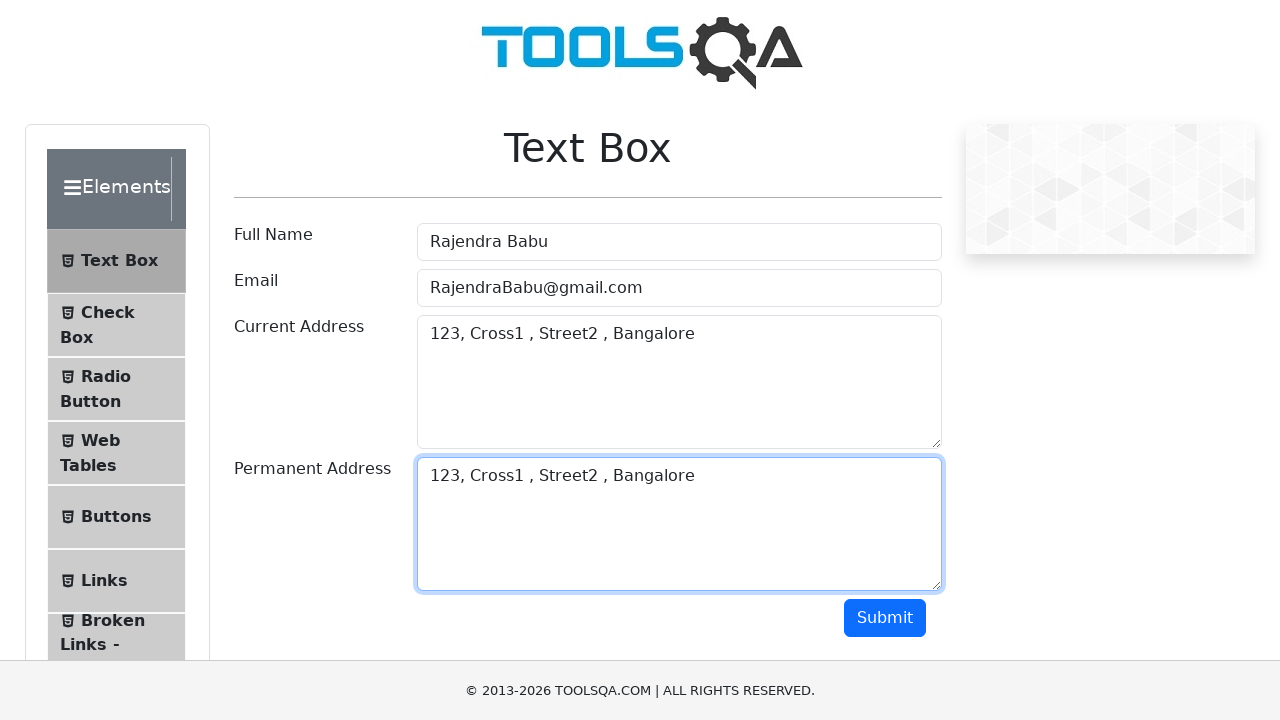